Tests that credit card is selected as default payment method and verifies user can select debit card or PayPal options

Starting URL: https://webshop-agil-testautomatiserare.netlify.app/checkout

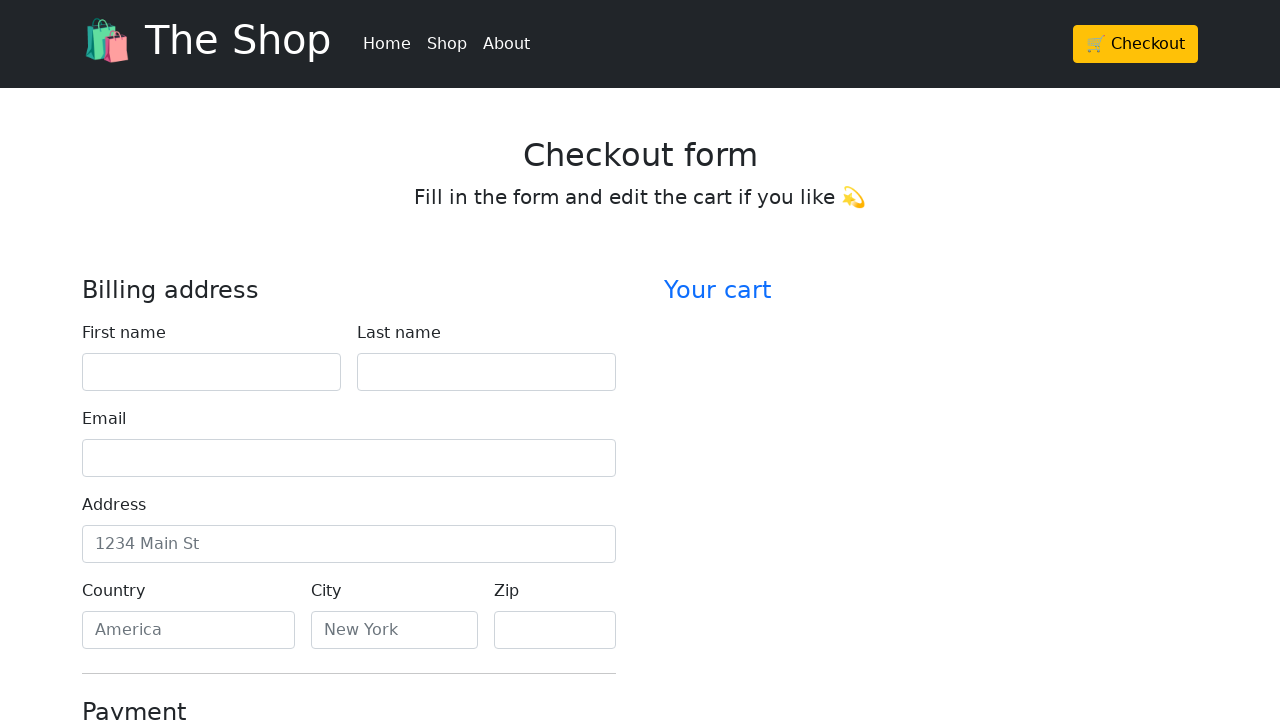

Scrolled down 250px to view payment method options
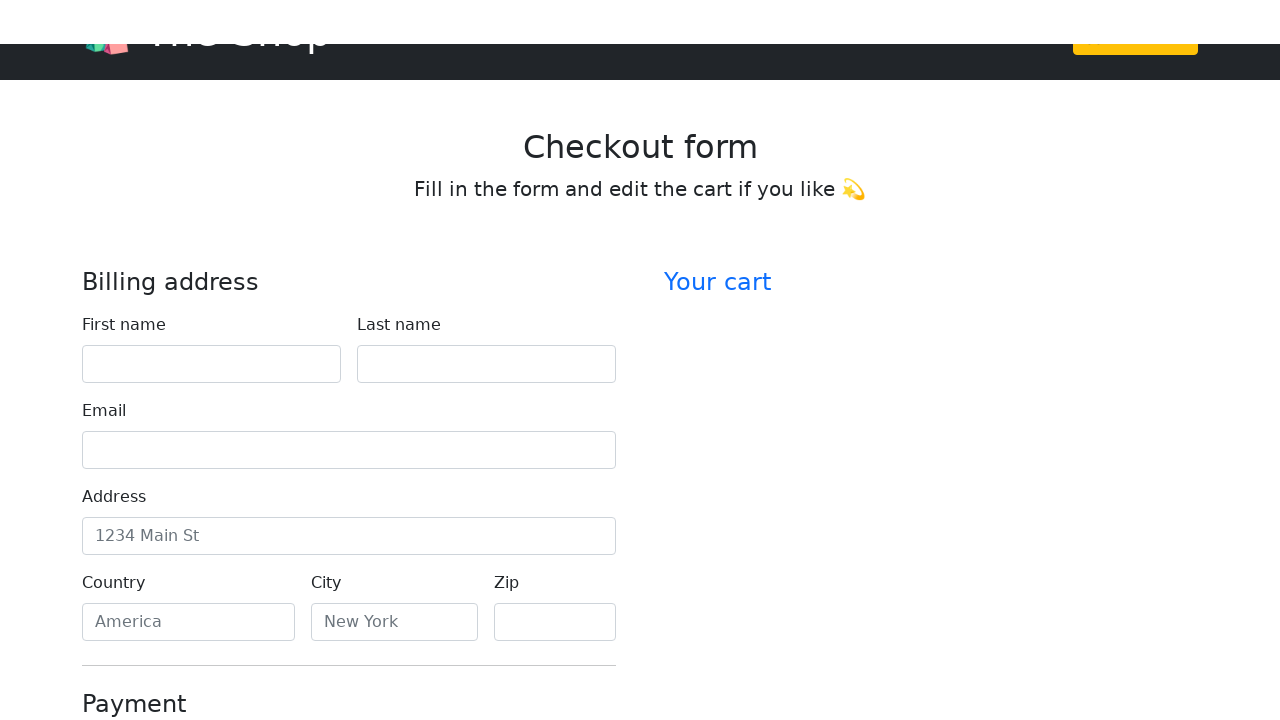

Verified credit card radio button is present (default payment method)
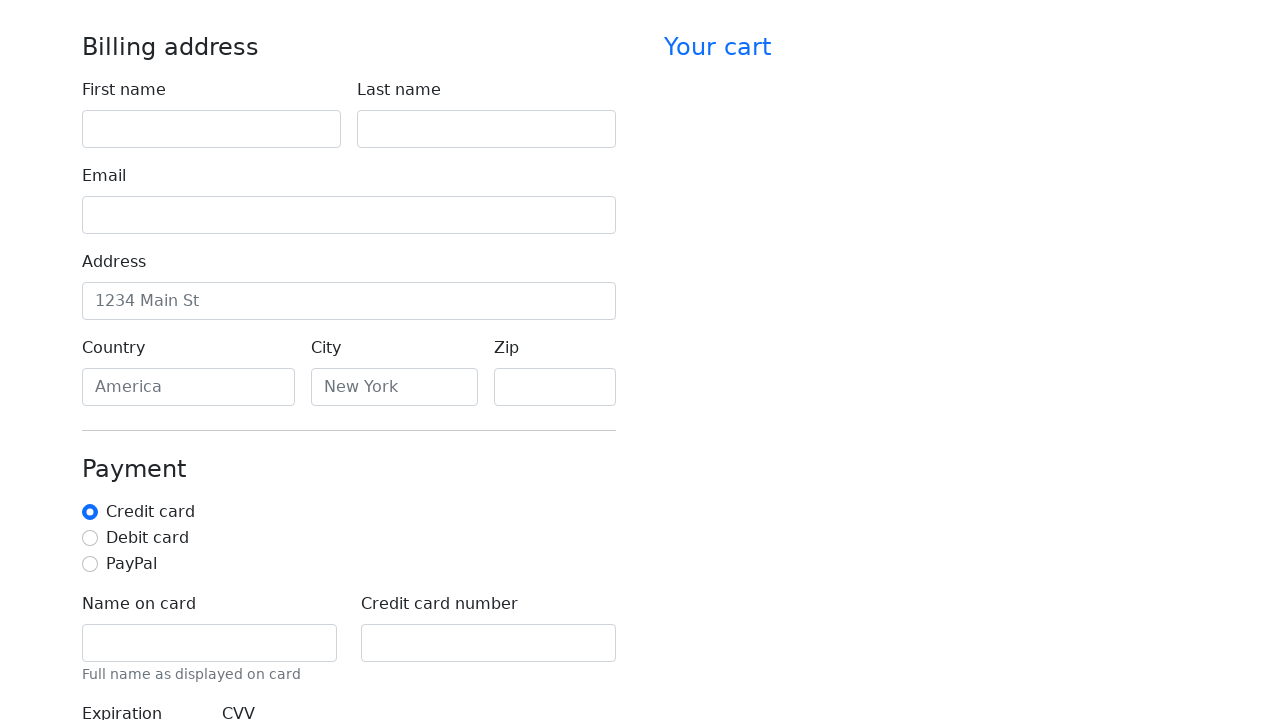

Selected PayPal as payment method at (90, 557) on (//input[@type='radio'])[3]
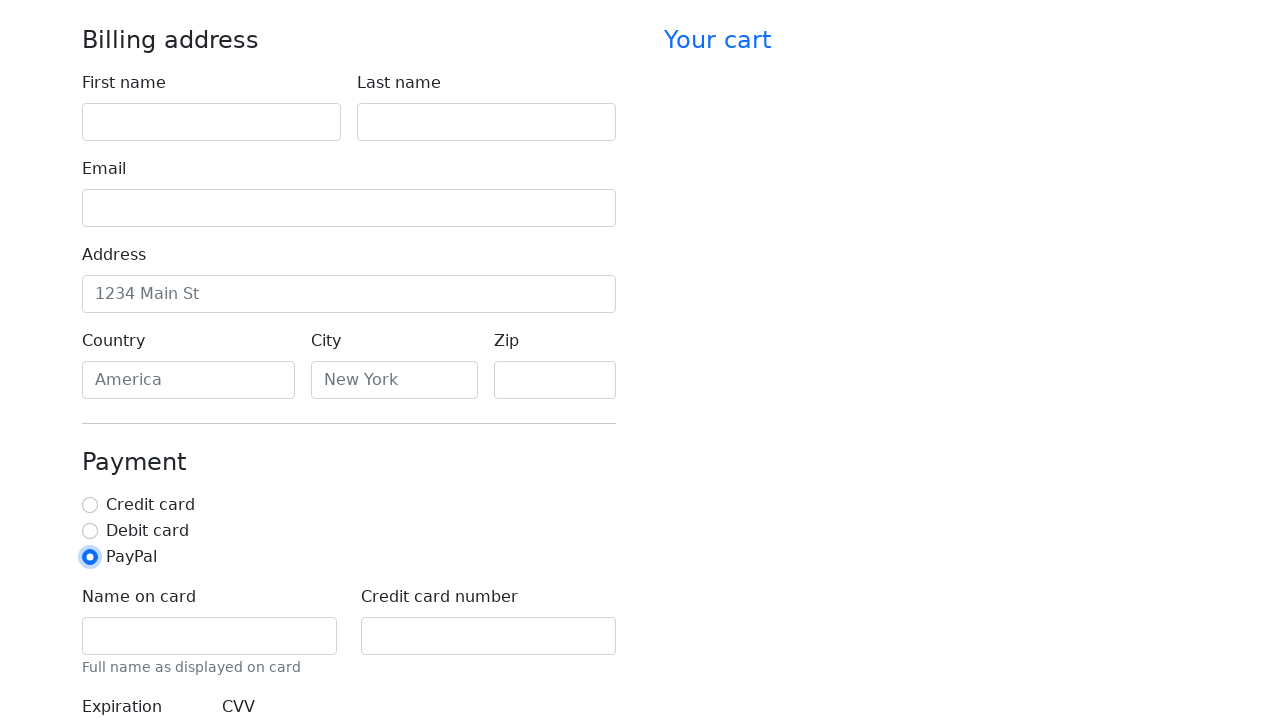

Selected Debit card as payment method at (90, 531) on (//input[@type='radio'])[2]
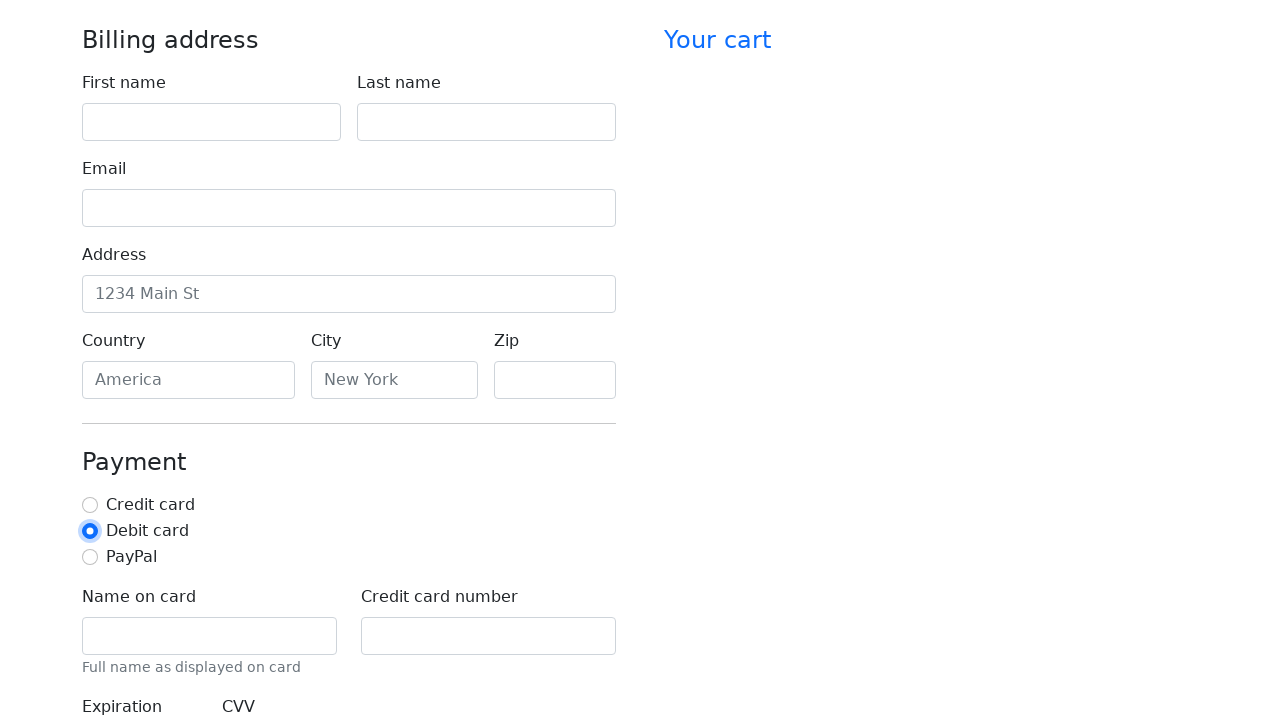

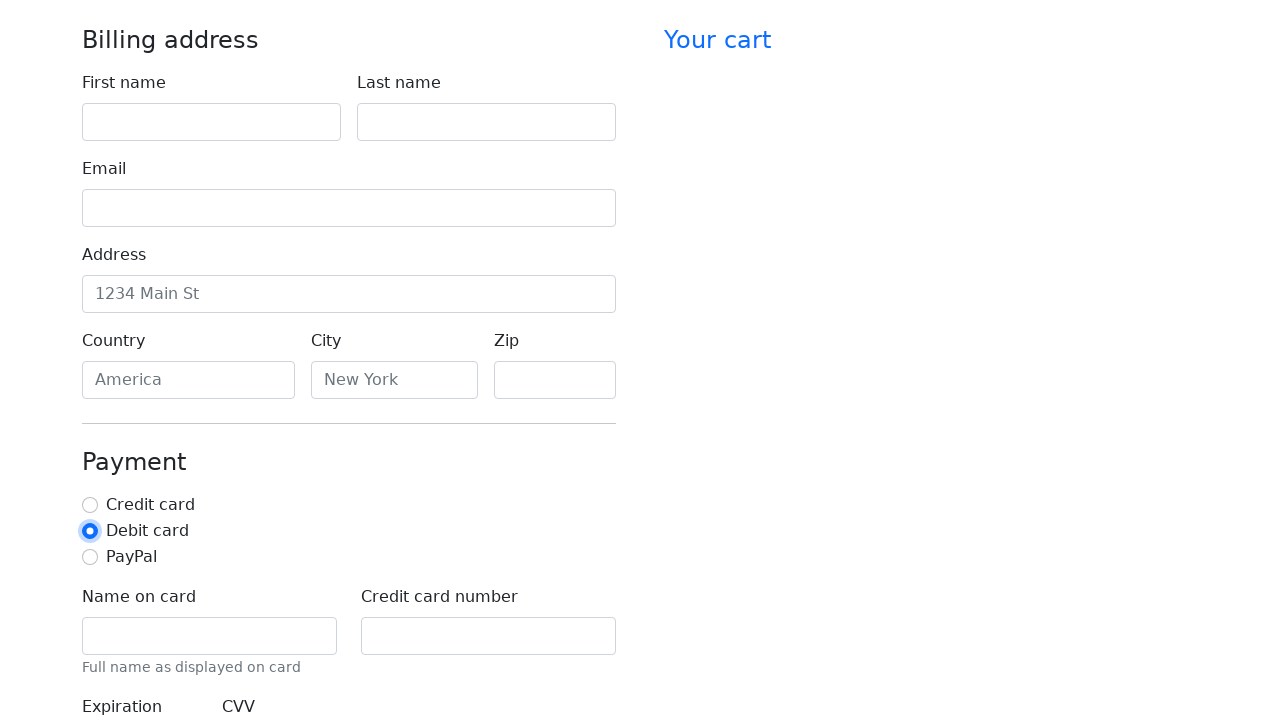